Tests an e-commerce shopping flow by searching for products containing "ber", adding all matching items to cart, proceeding to checkout, applying a promo code, and verifying the discount is applied correctly along with total amount calculations.

Starting URL: https://rahulshettyacademy.com/seleniumPractise/

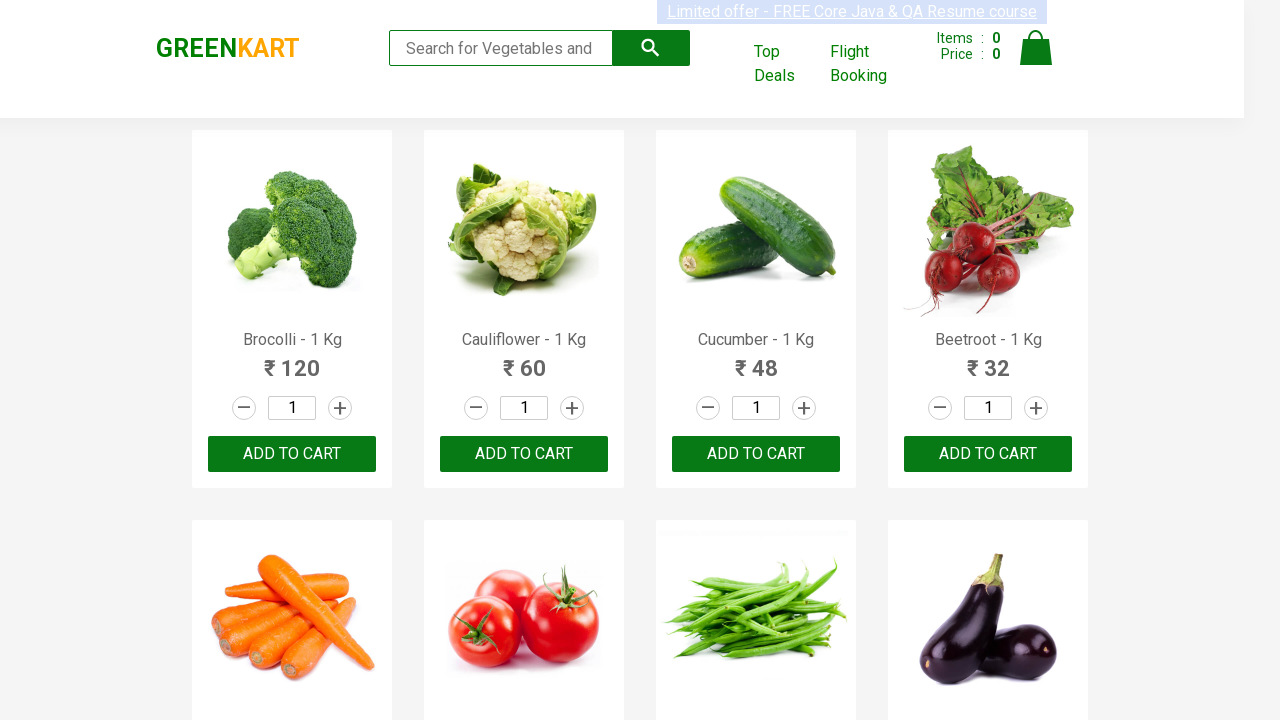

Filled search field with 'ber' to find matching products on input.search-keyword
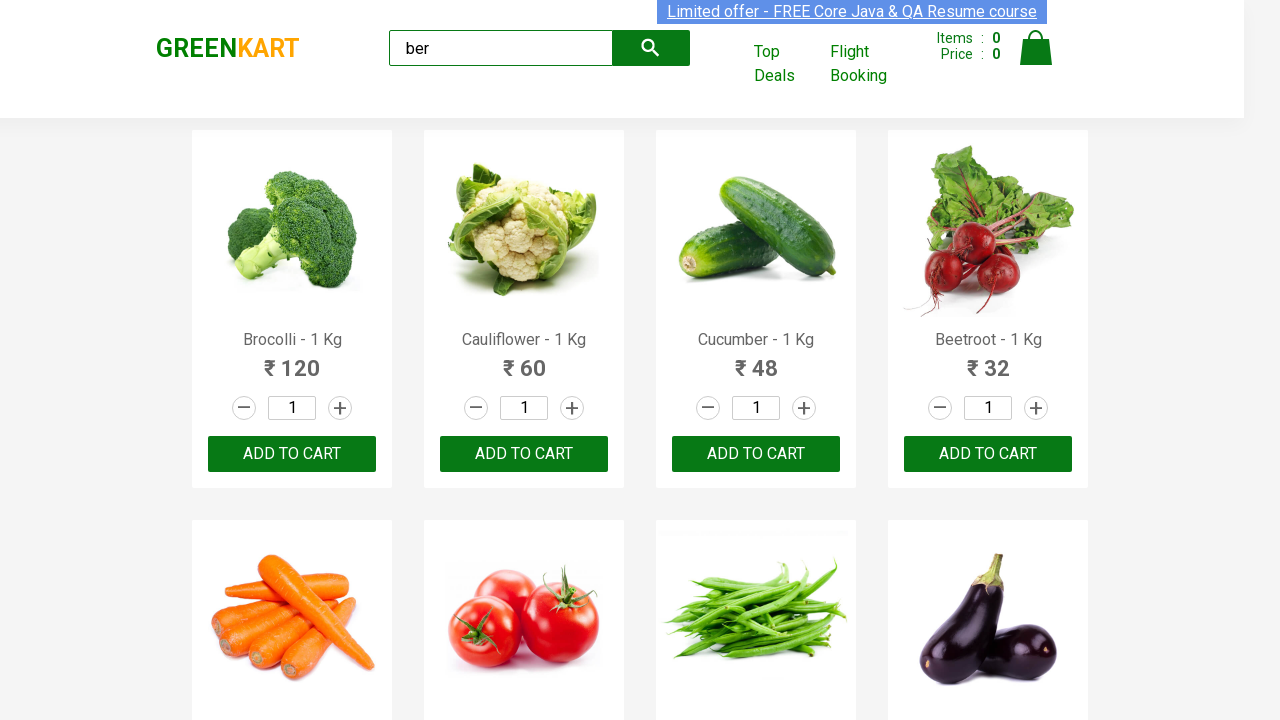

Waited 2 seconds for search results to load
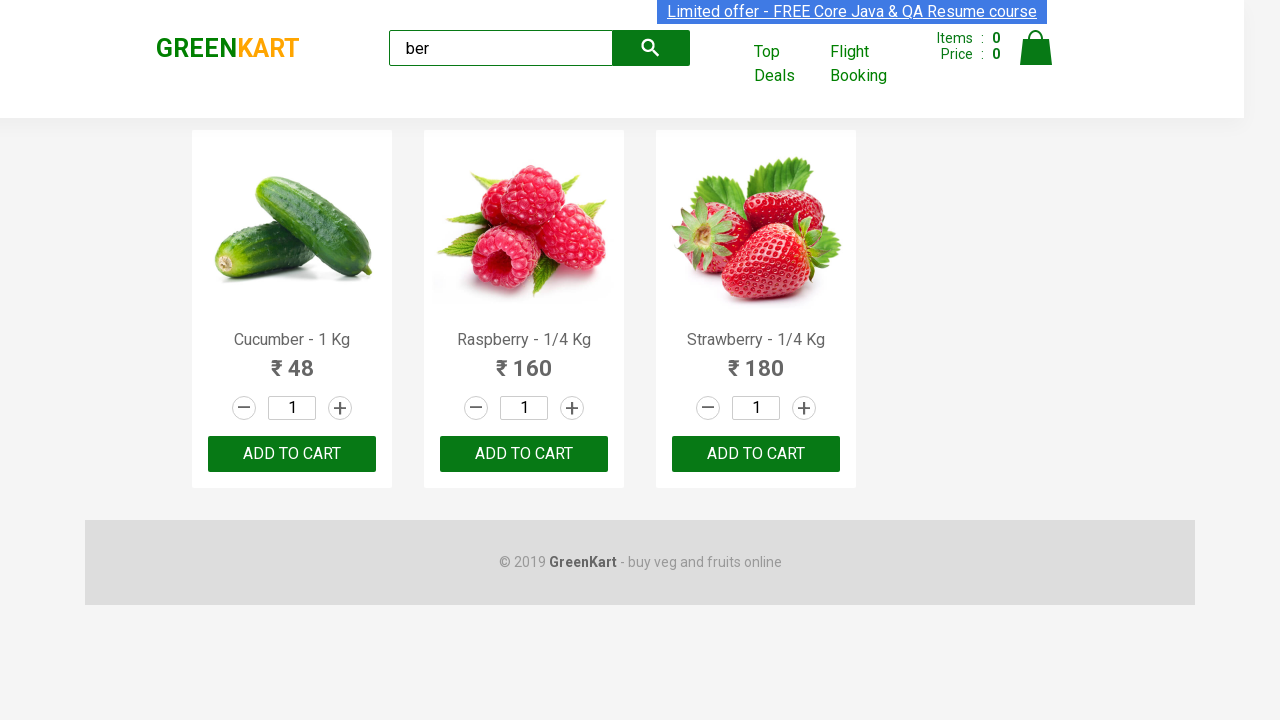

Located all 'Add to Cart' buttons for matching products
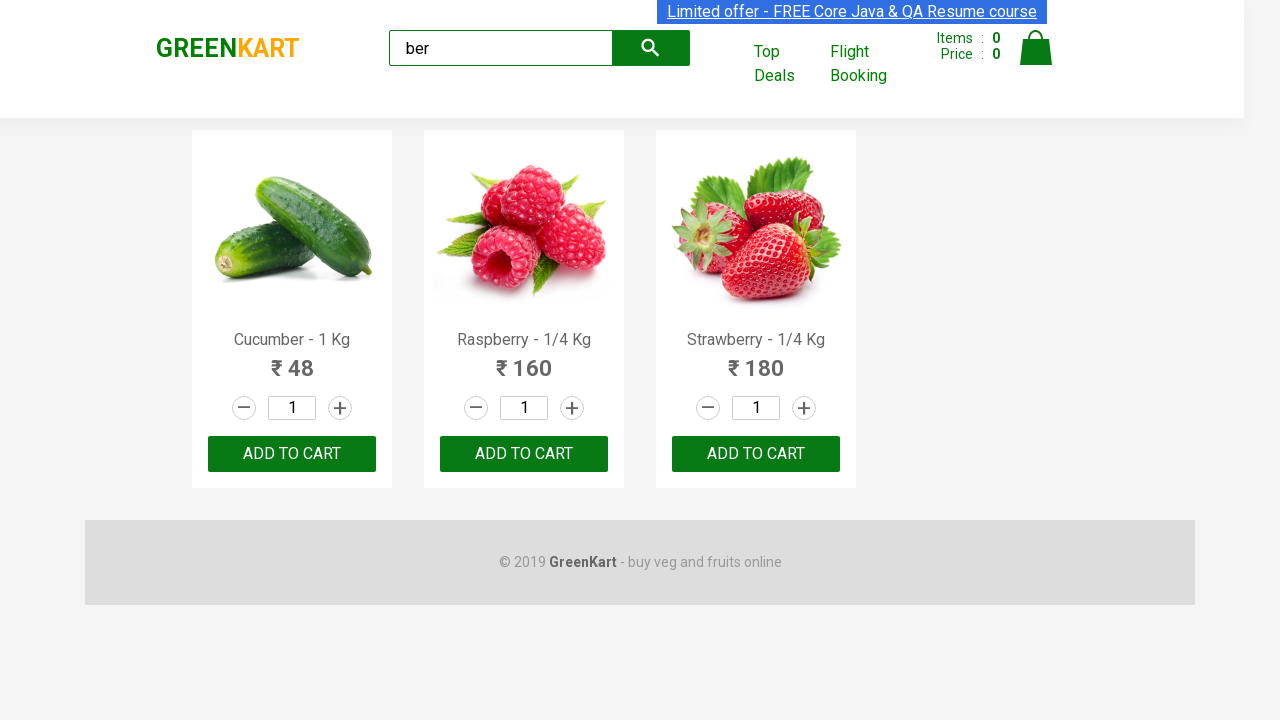

Found 3 products matching 'ber'
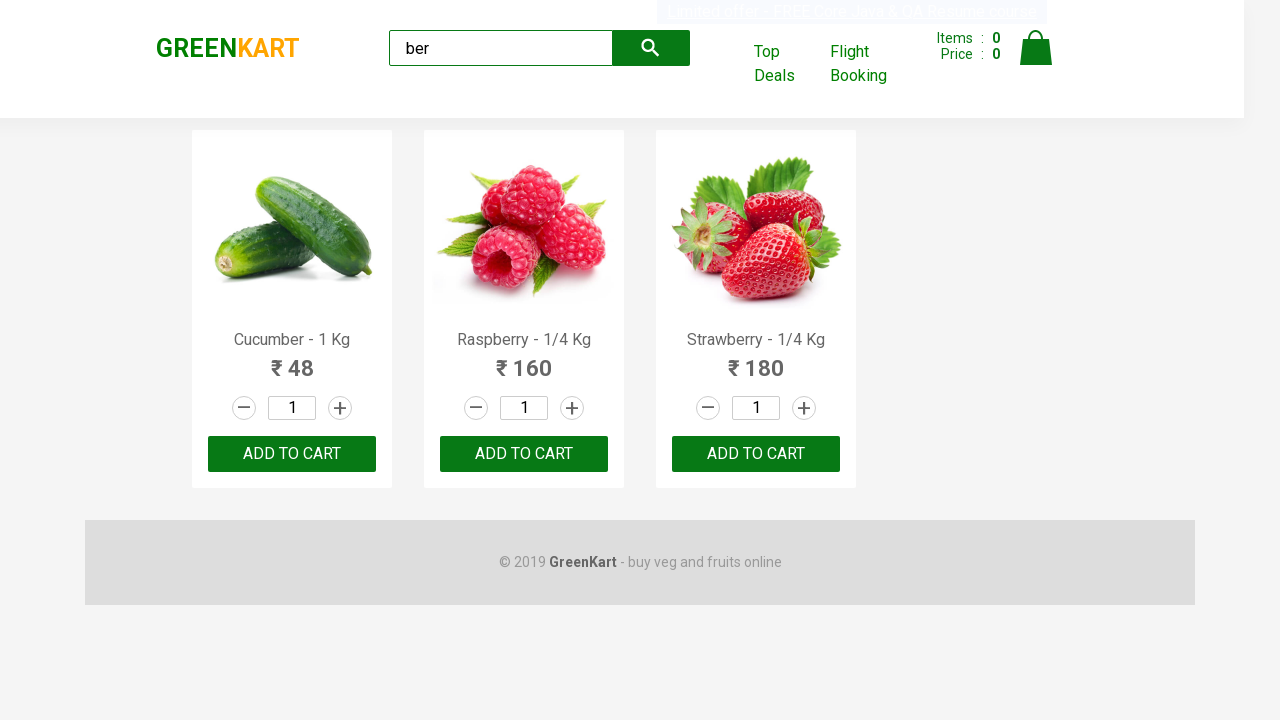

Clicked 'Add to Cart' button for product 1/3 at (292, 454) on xpath=//div[@class='product-action']/button >> nth=0
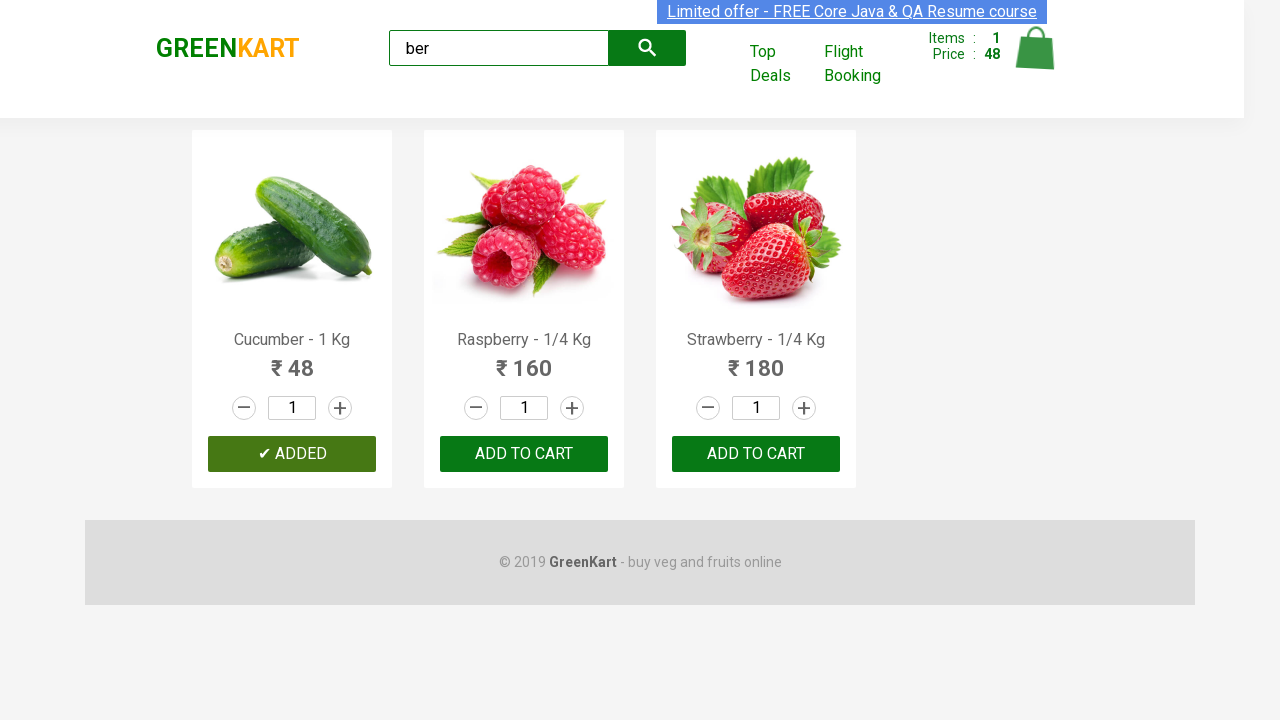

Clicked 'Add to Cart' button for product 2/3 at (524, 454) on xpath=//div[@class='product-action']/button >> nth=1
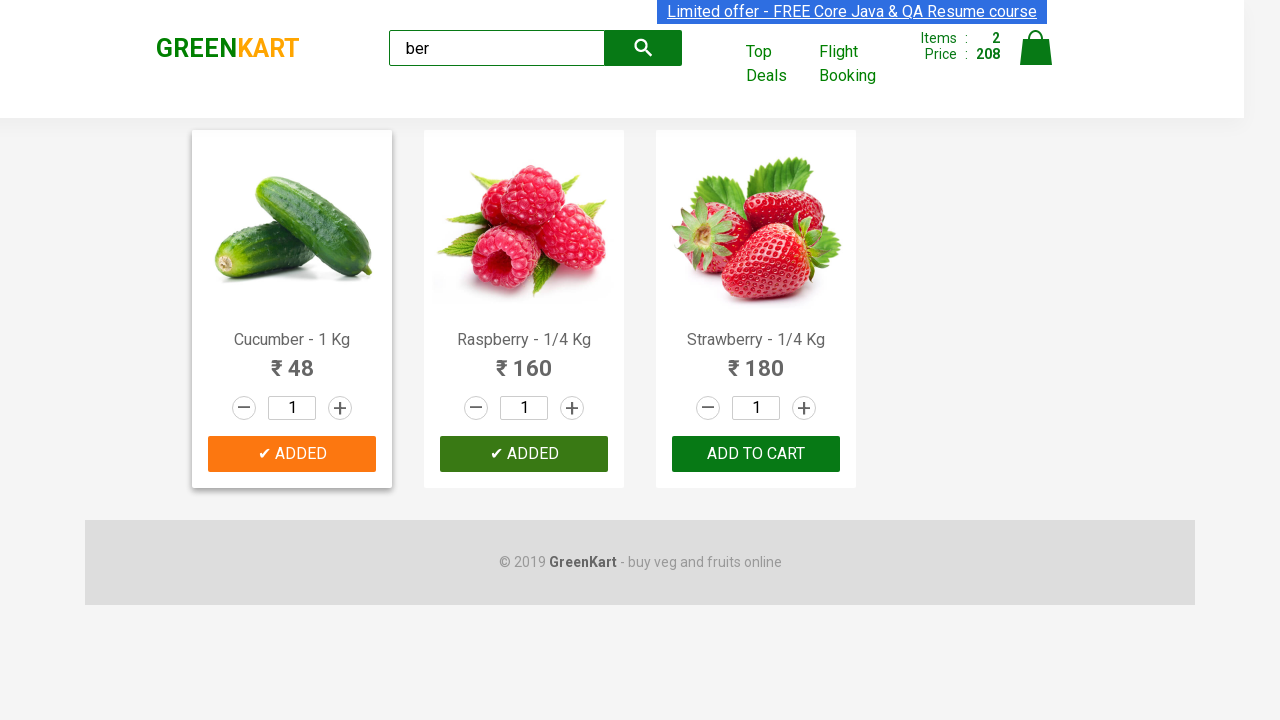

Clicked 'Add to Cart' button for product 3/3 at (756, 454) on xpath=//div[@class='product-action']/button >> nth=2
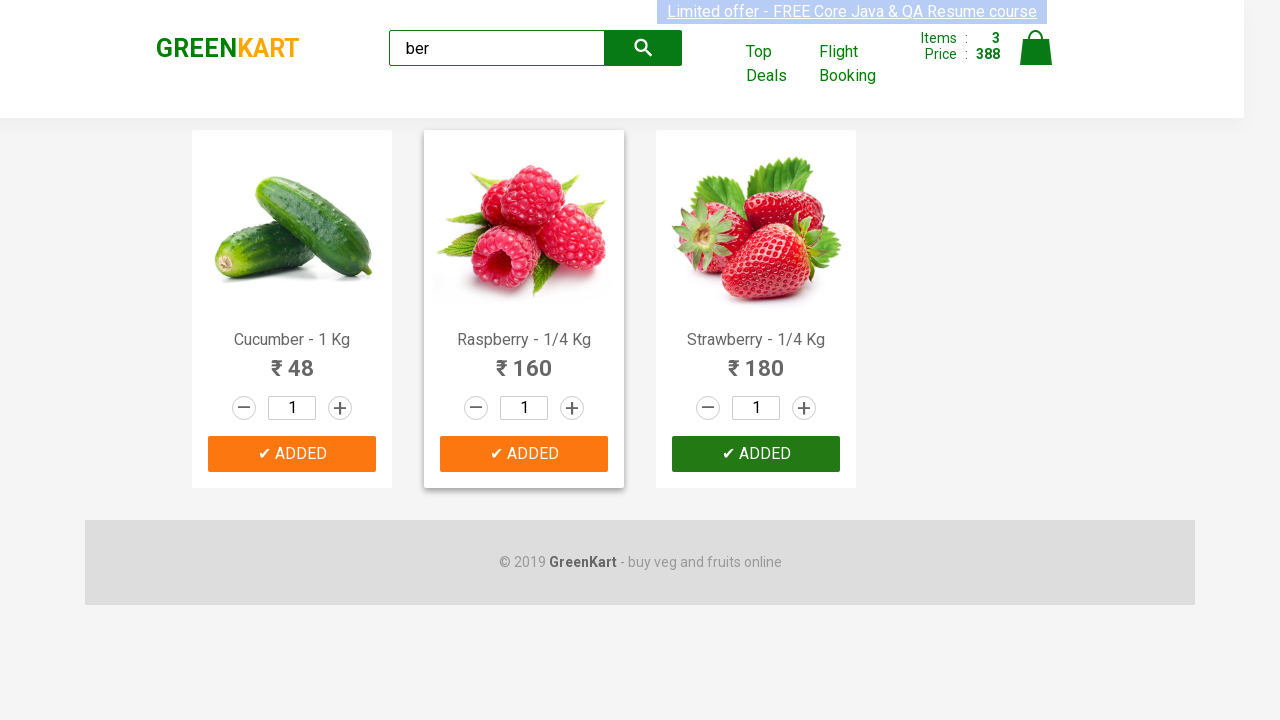

Clicked on cart icon to view shopping cart at (1036, 48) on img[alt='Cart']
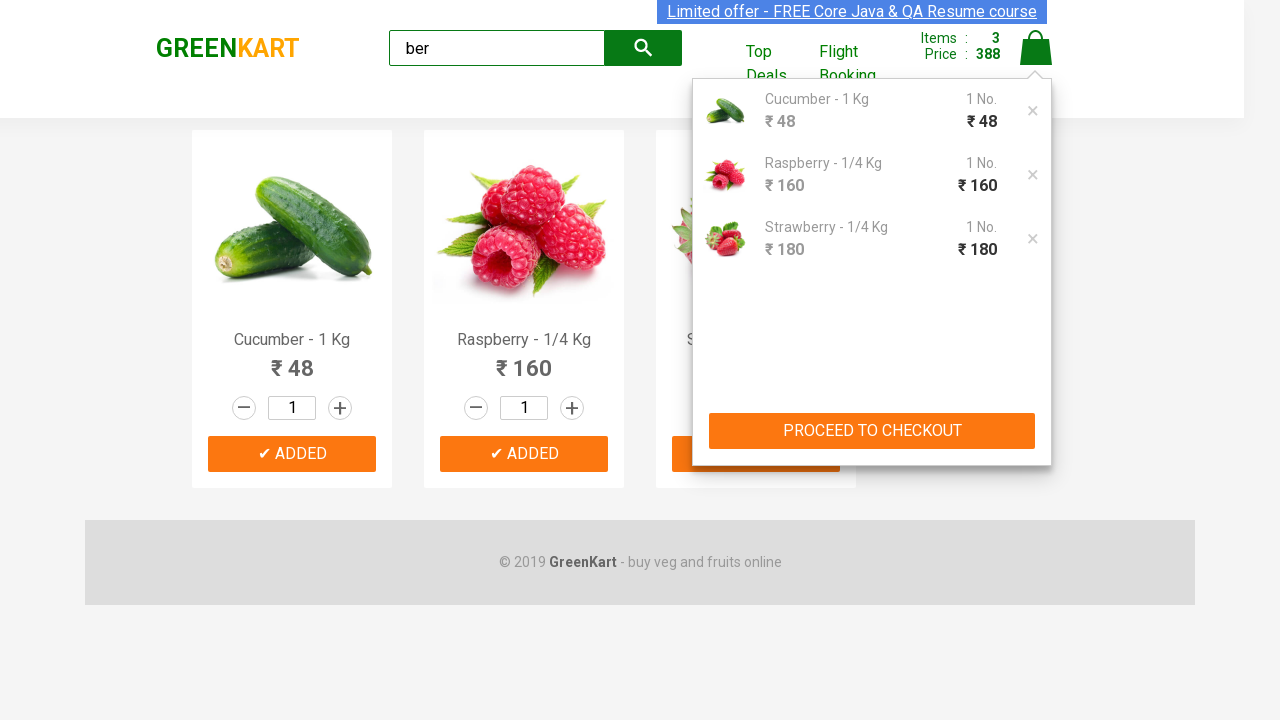

Clicked 'PROCEED TO CHECKOUT' button to start checkout process at (872, 431) on xpath=//button[text()='PROCEED TO CHECKOUT']
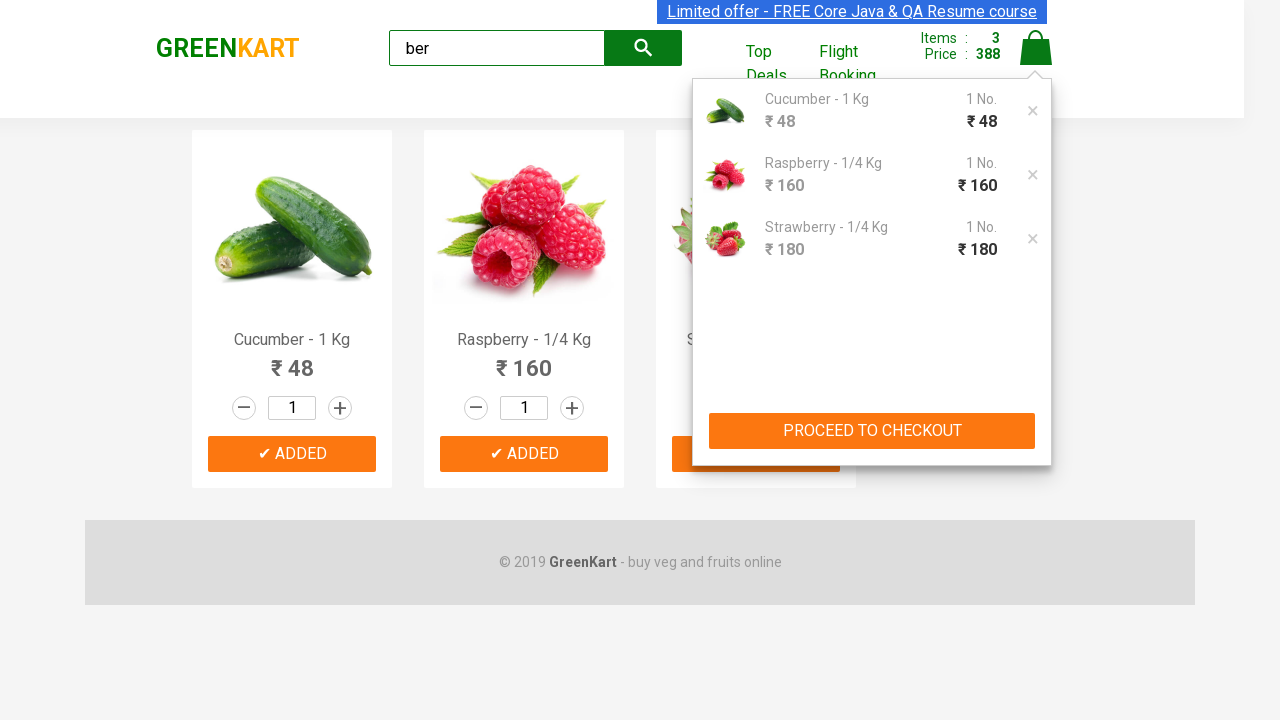

Promo code input field loaded and became visible
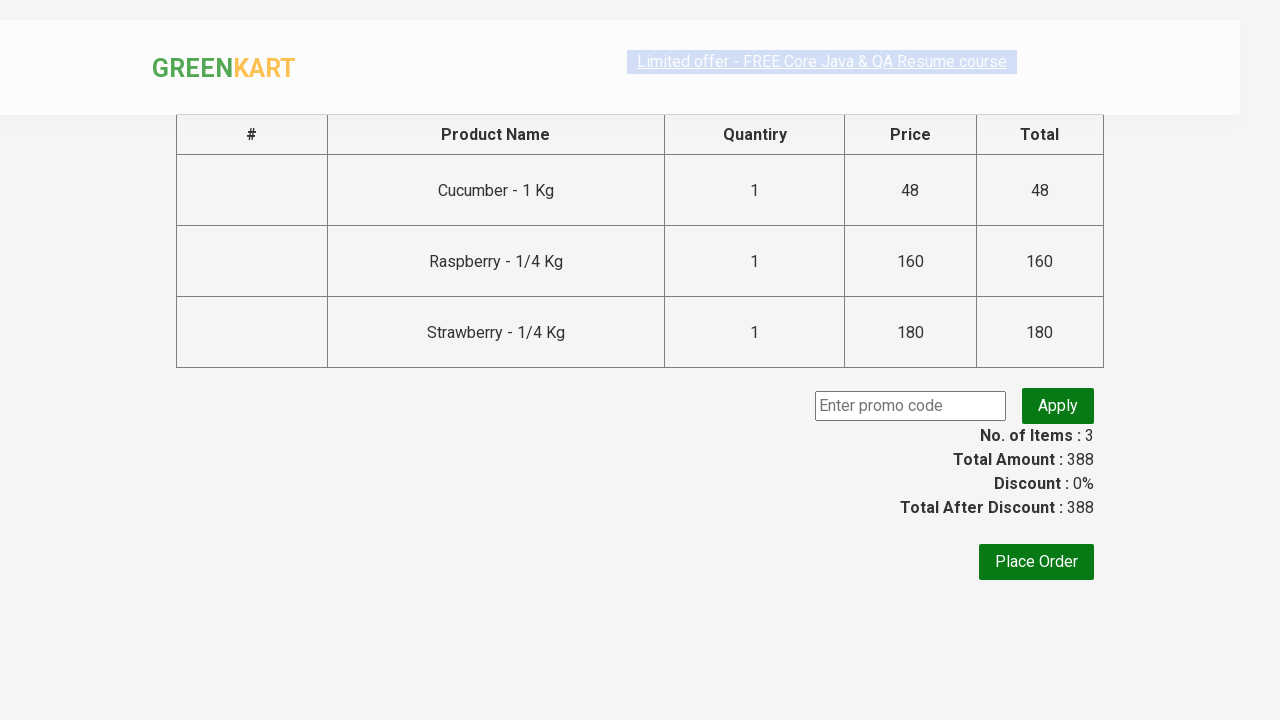

Entered promo code 'rahulshettyacademy' in the promo code field on .promoCode
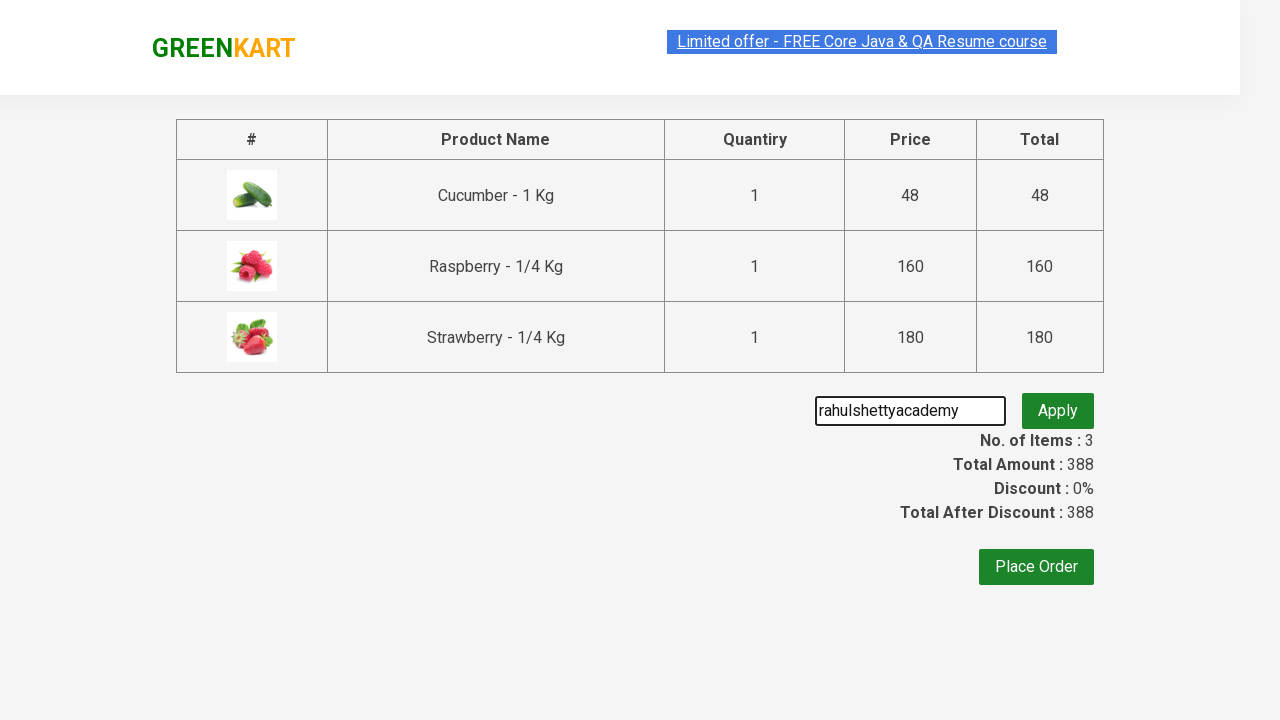

Clicked apply promo button to validate the promo code at (1058, 406) on .promoBtn
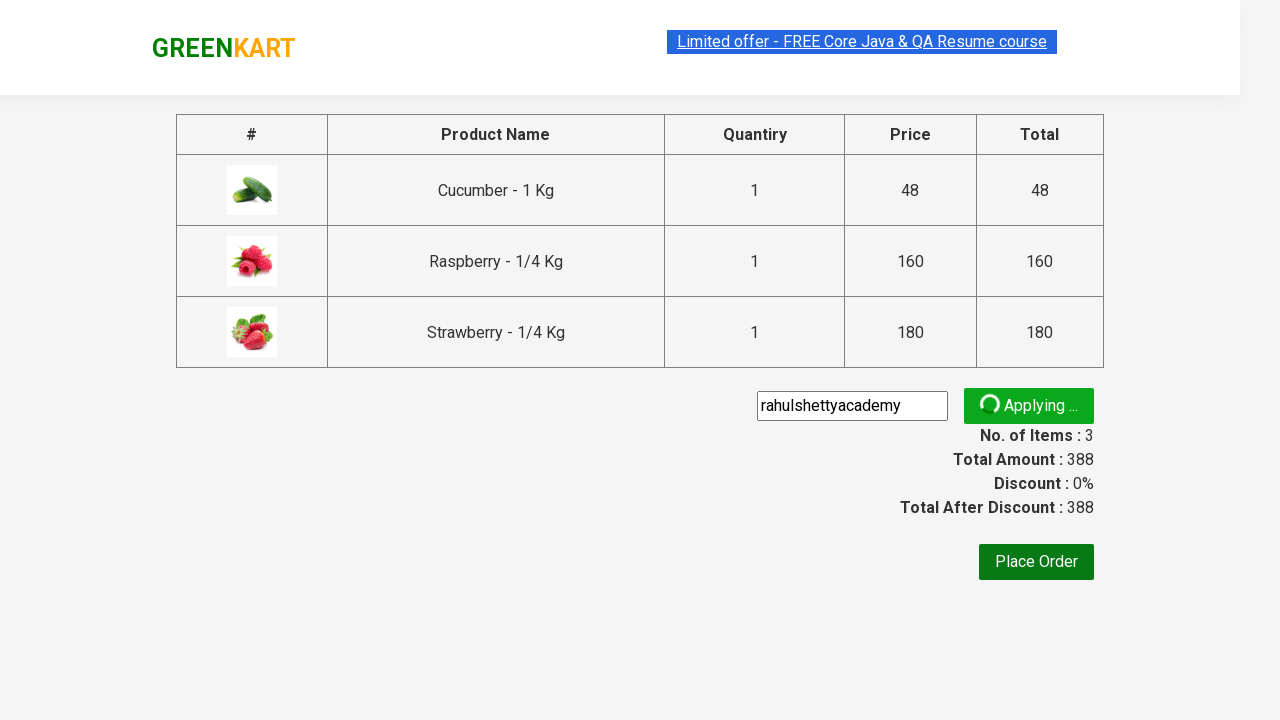

Promo code validation message appeared confirming discount applied
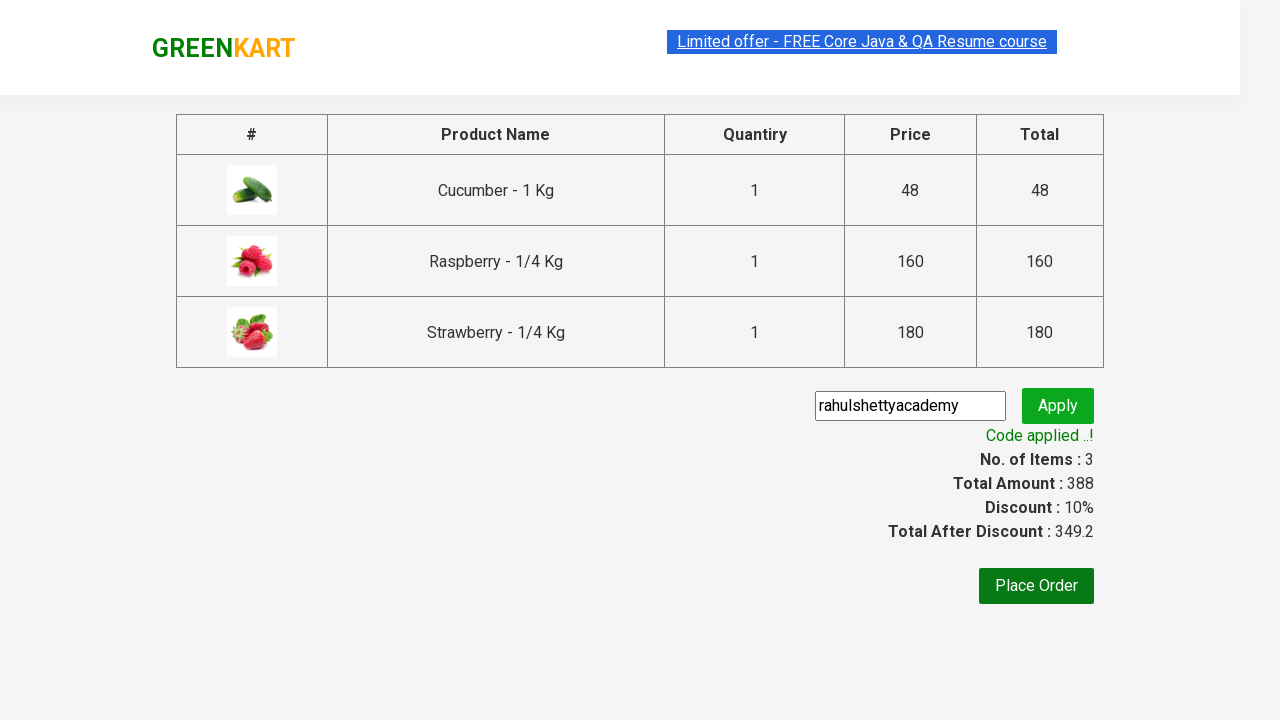

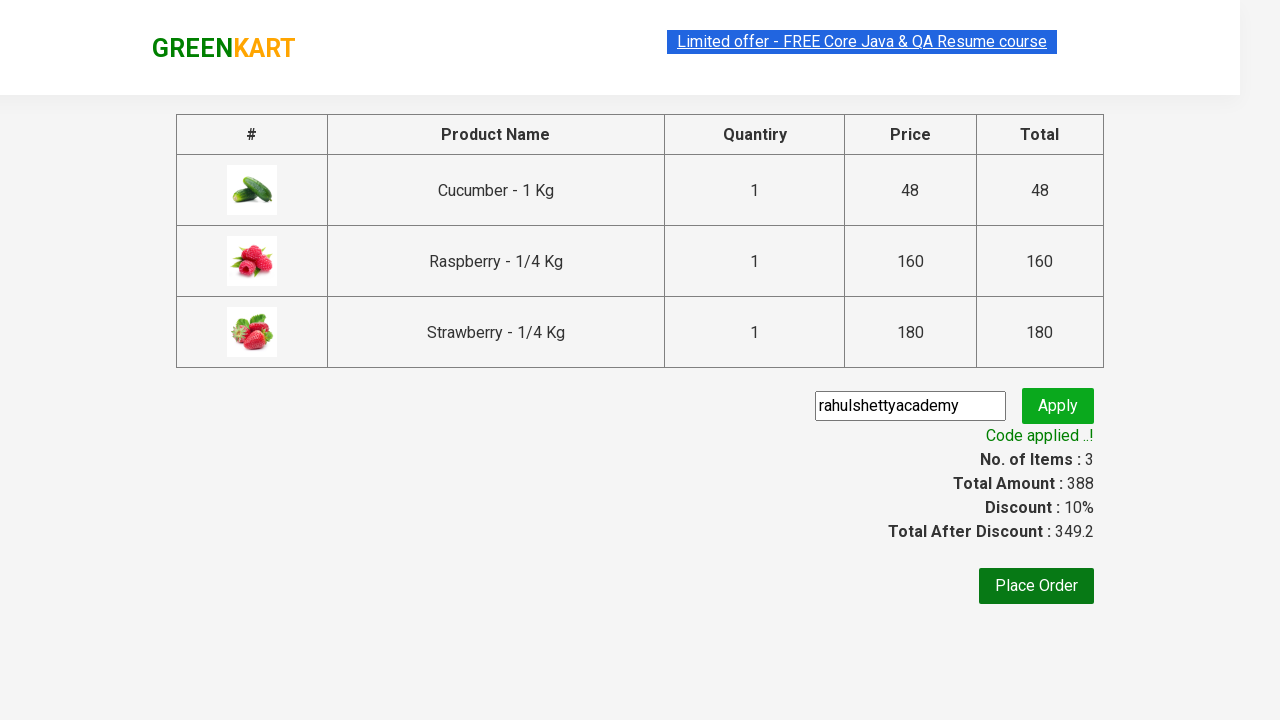